Tests alert functionality by entering text in an input field, clicking an alert button, verifying the alert contains the entered text, and accepting the alert

Starting URL: https://rahulshettyacademy.com/AutomationPractice/

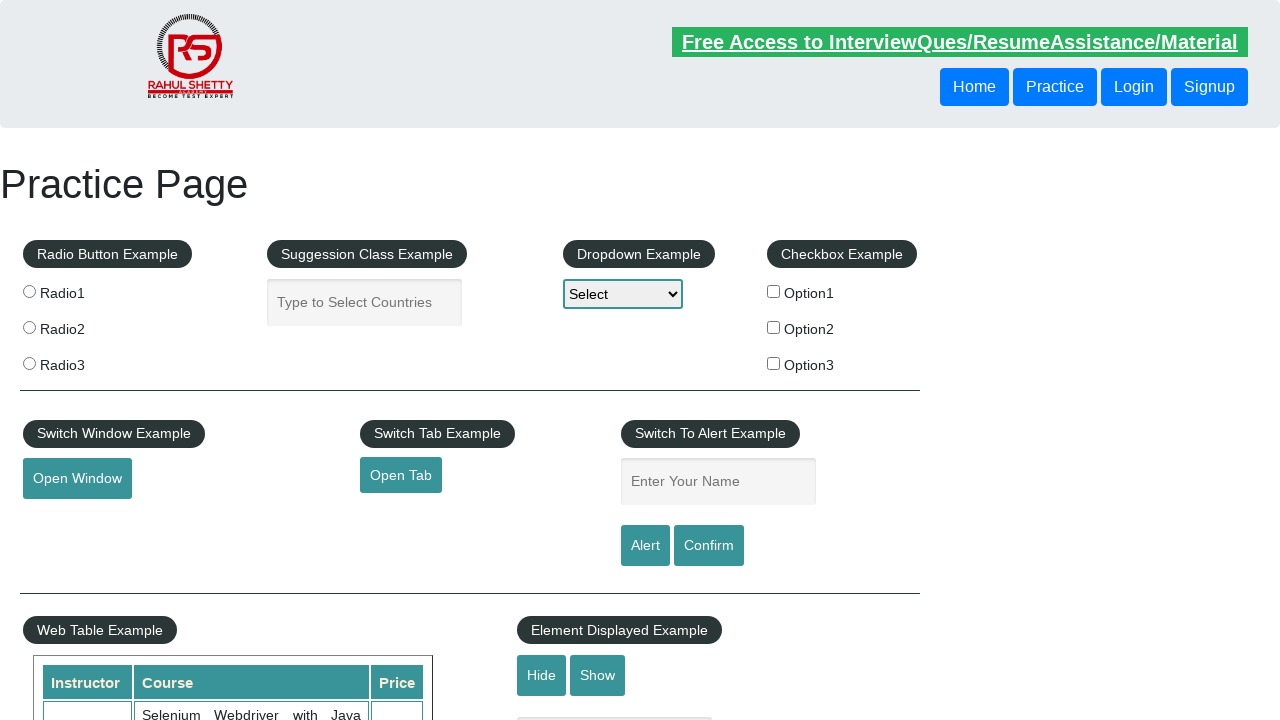

Filled name input field with 'option 3' on input[name='enter-name']
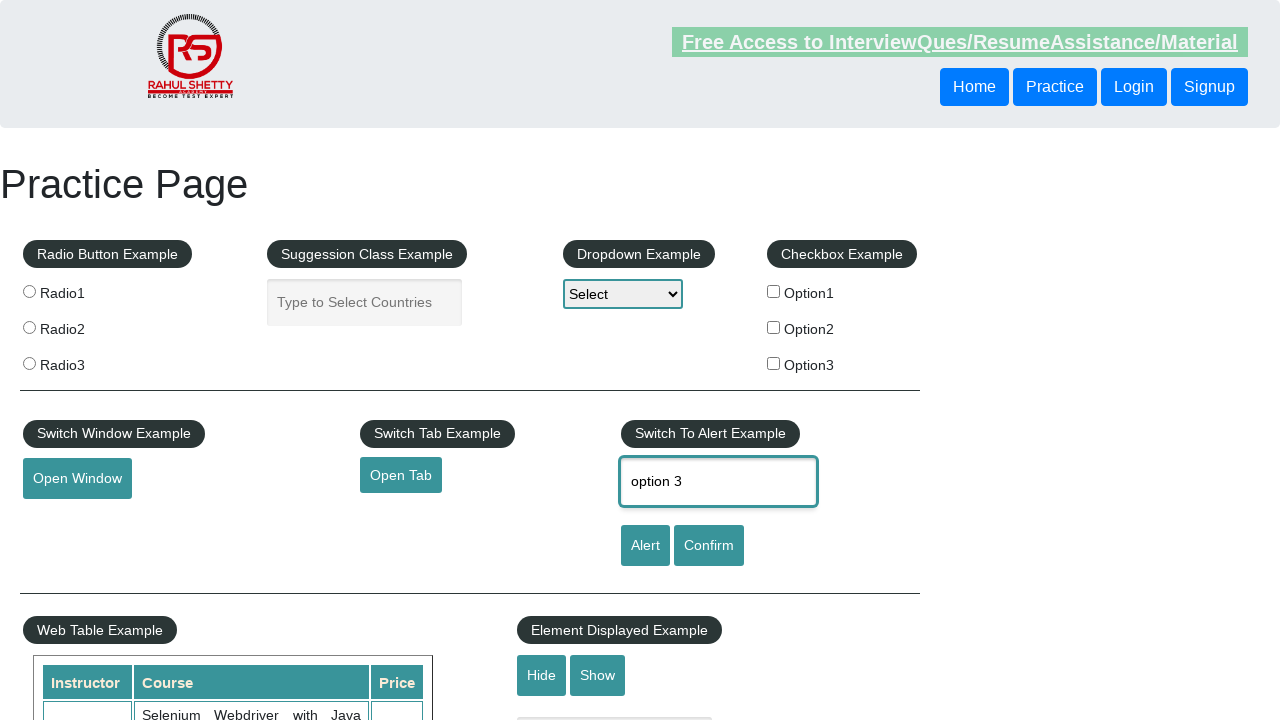

Clicked alert button at (645, 546) on #alertbtn
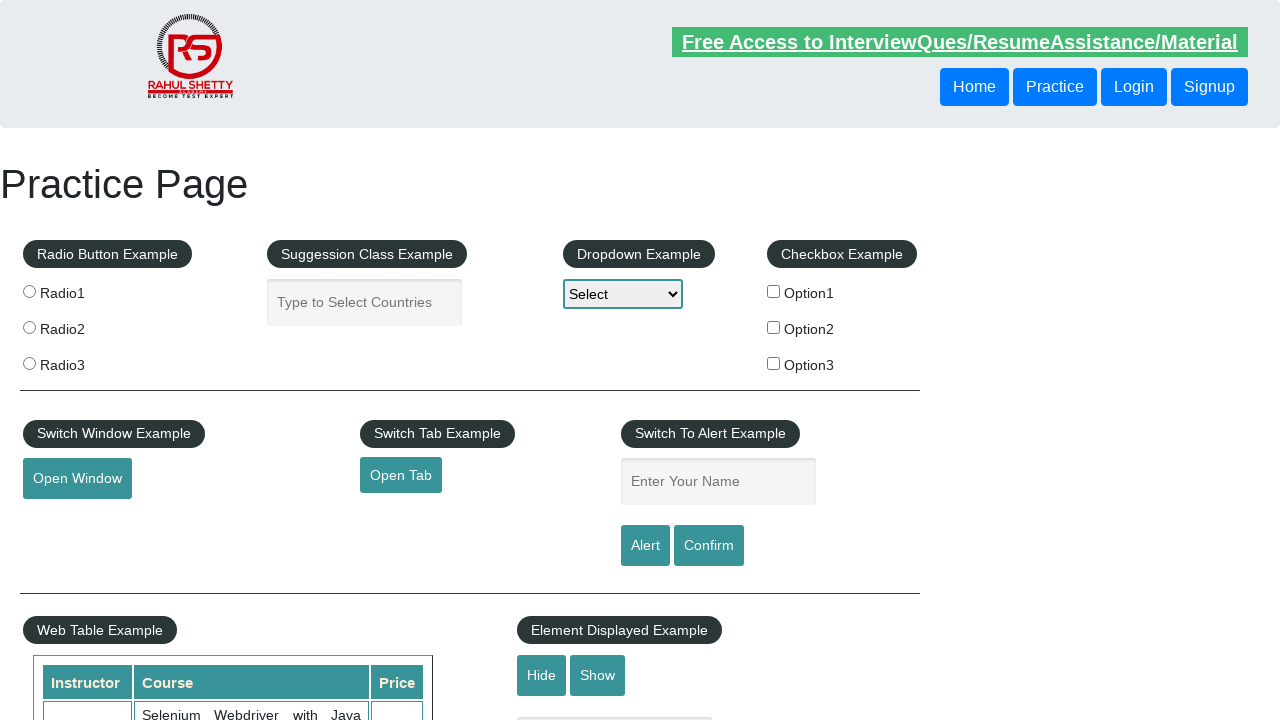

Set up dialog handler to accept alerts
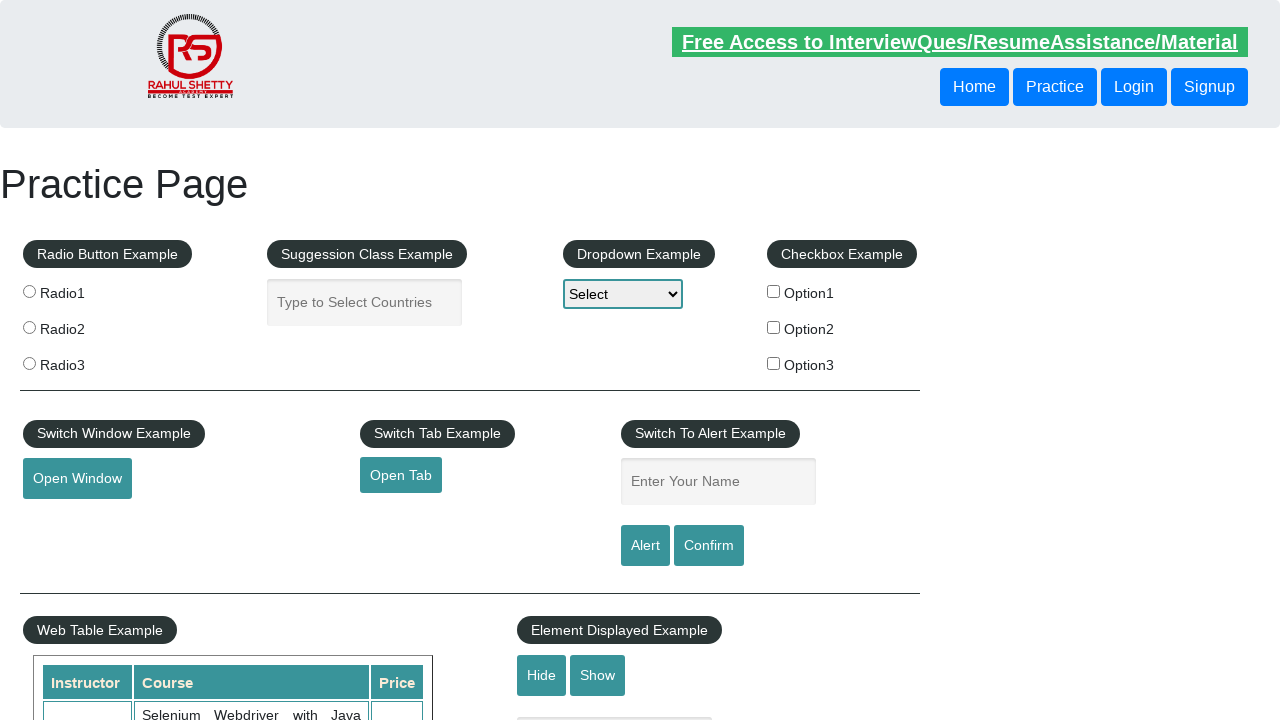

Set up one-time dialog handler before clicking alert button
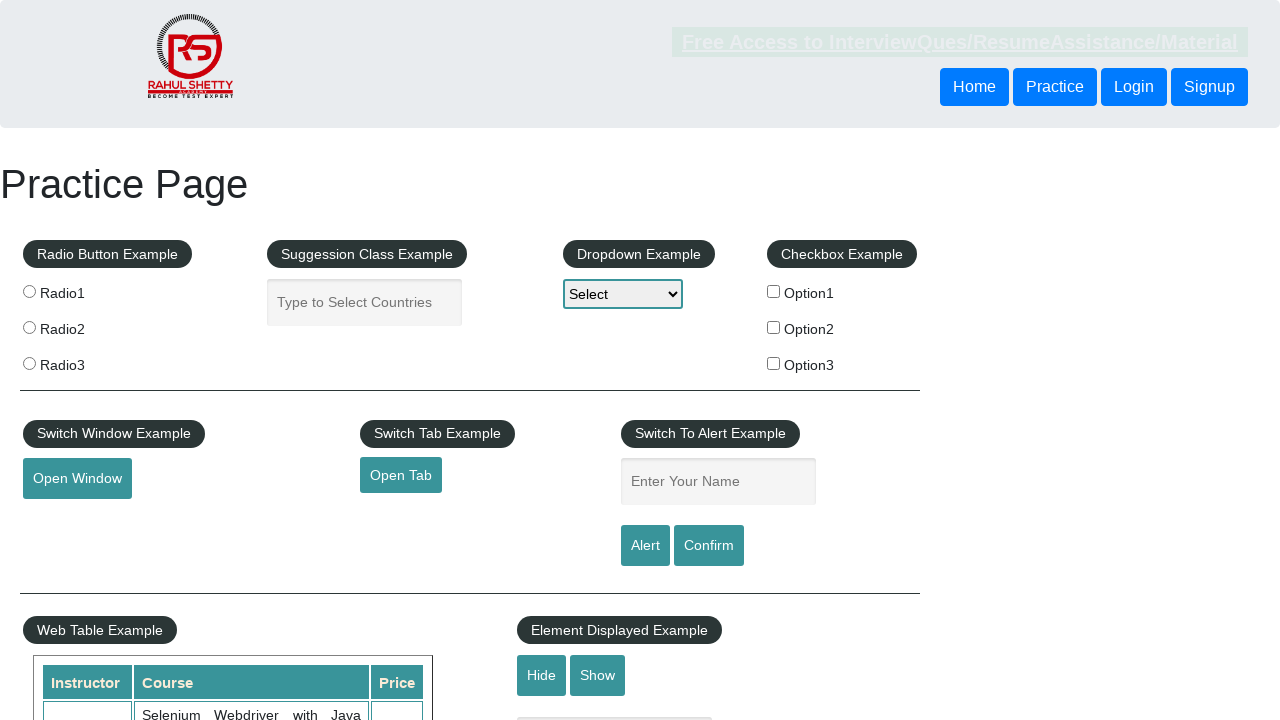

Clicked alert button to trigger dialog at (645, 546) on #alertbtn
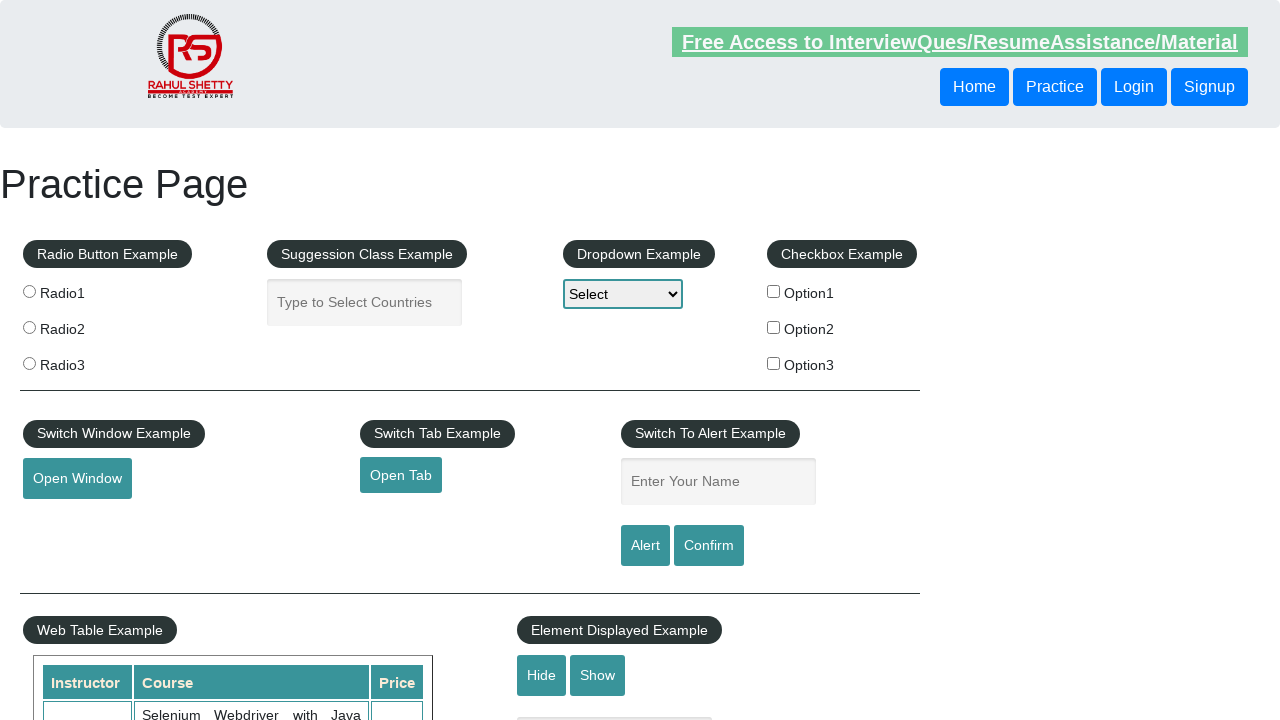

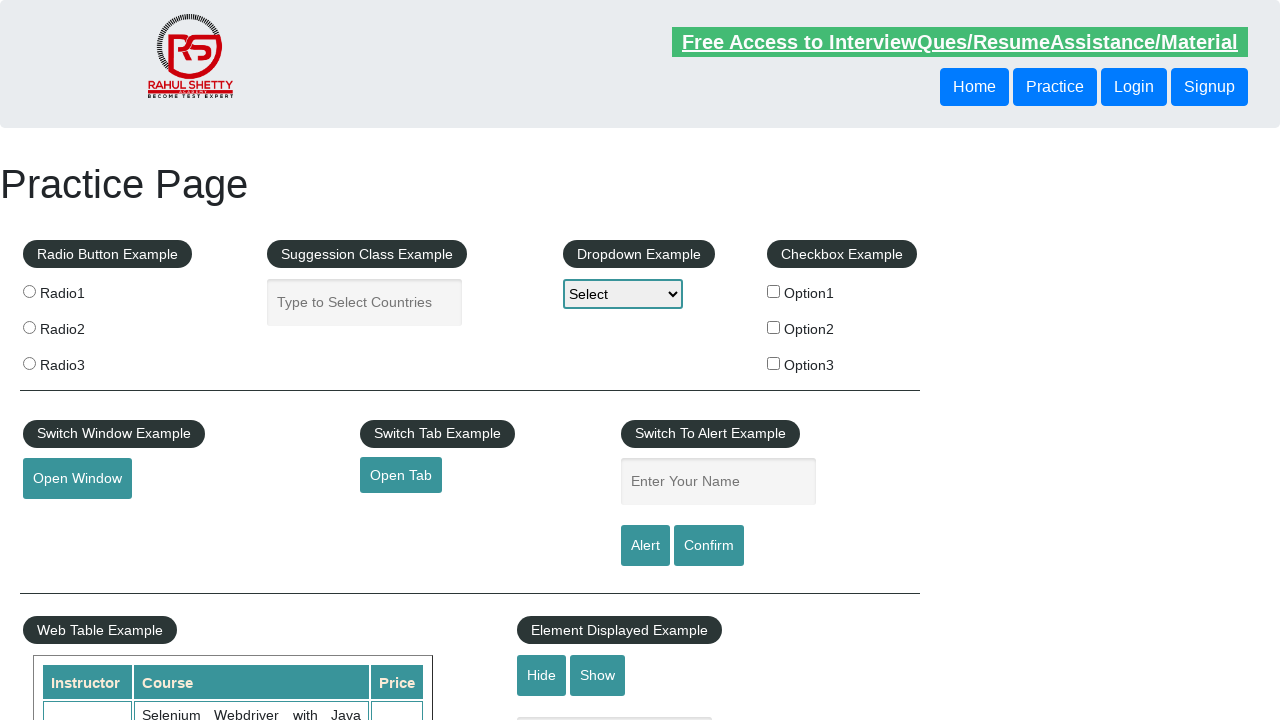